Tests handling of JavaScript confirm alert by clicking a button that triggers a confirm dialog, accepting it, and verifying the result message.

Starting URL: https://the-internet.herokuapp.com/javascript_alerts

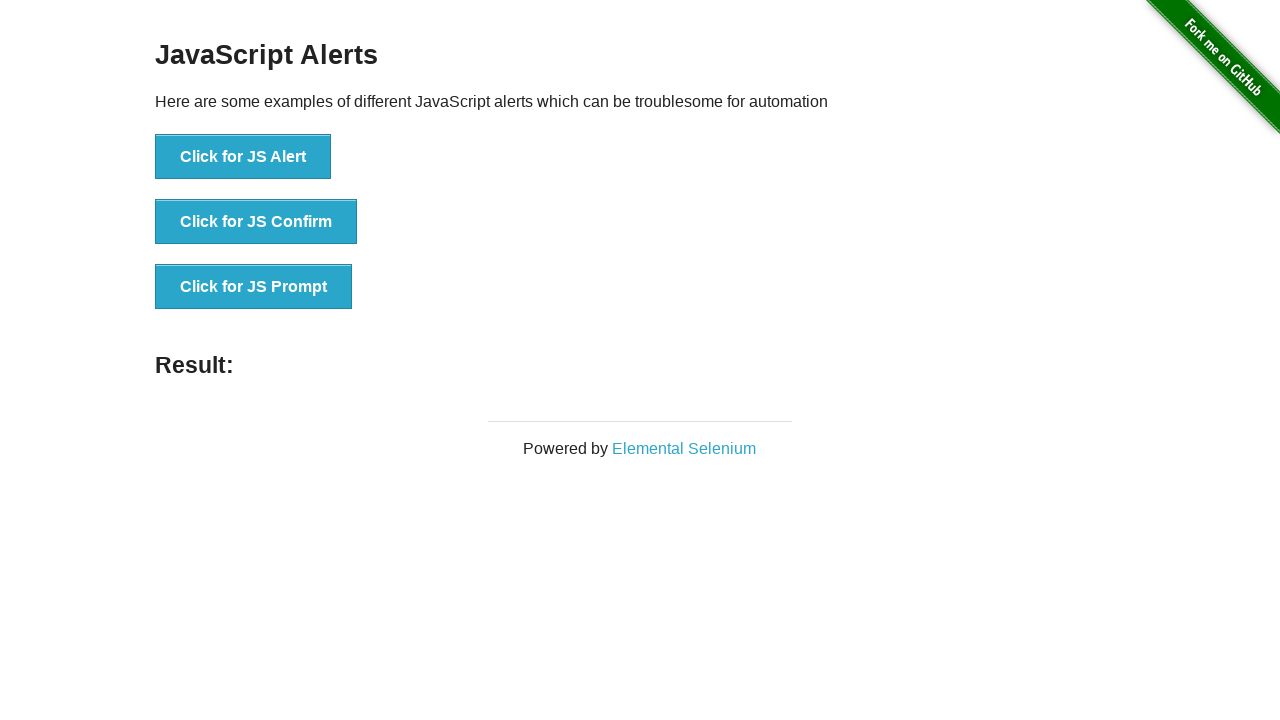

Set up dialog handler for confirm alert
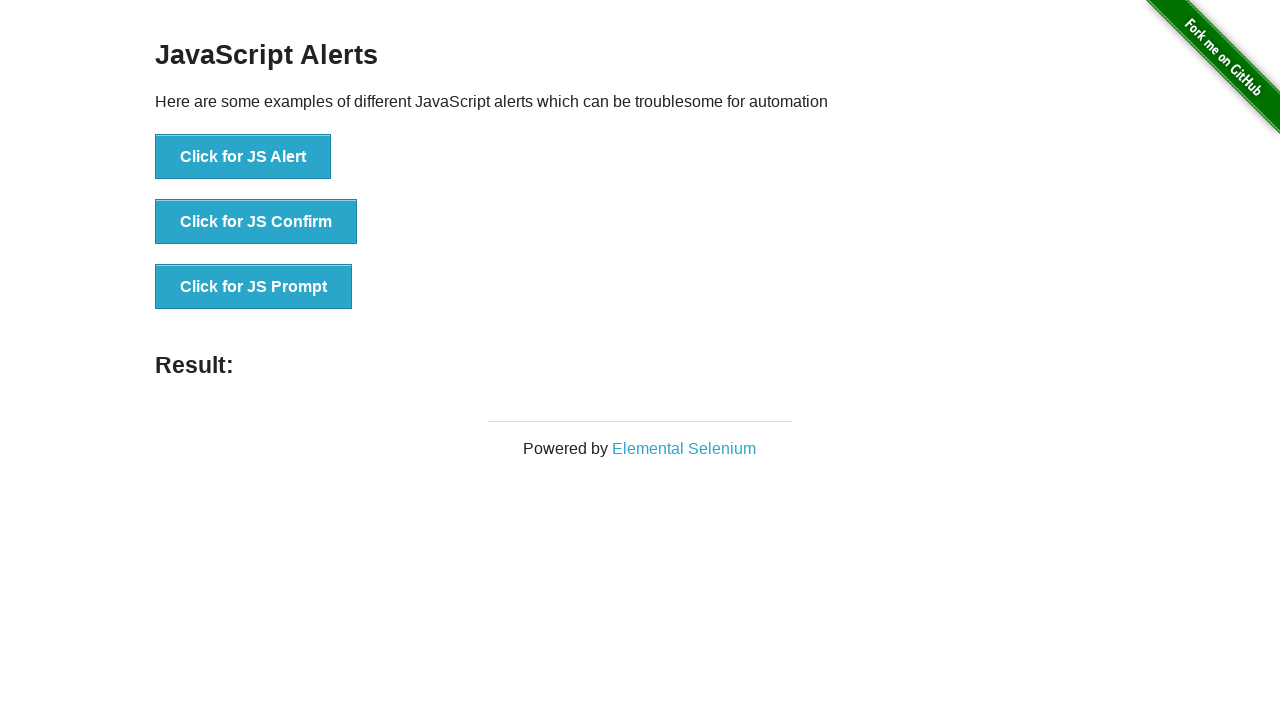

Clicked button to trigger confirm alert at (256, 222) on button[onclick="jsConfirm()"]
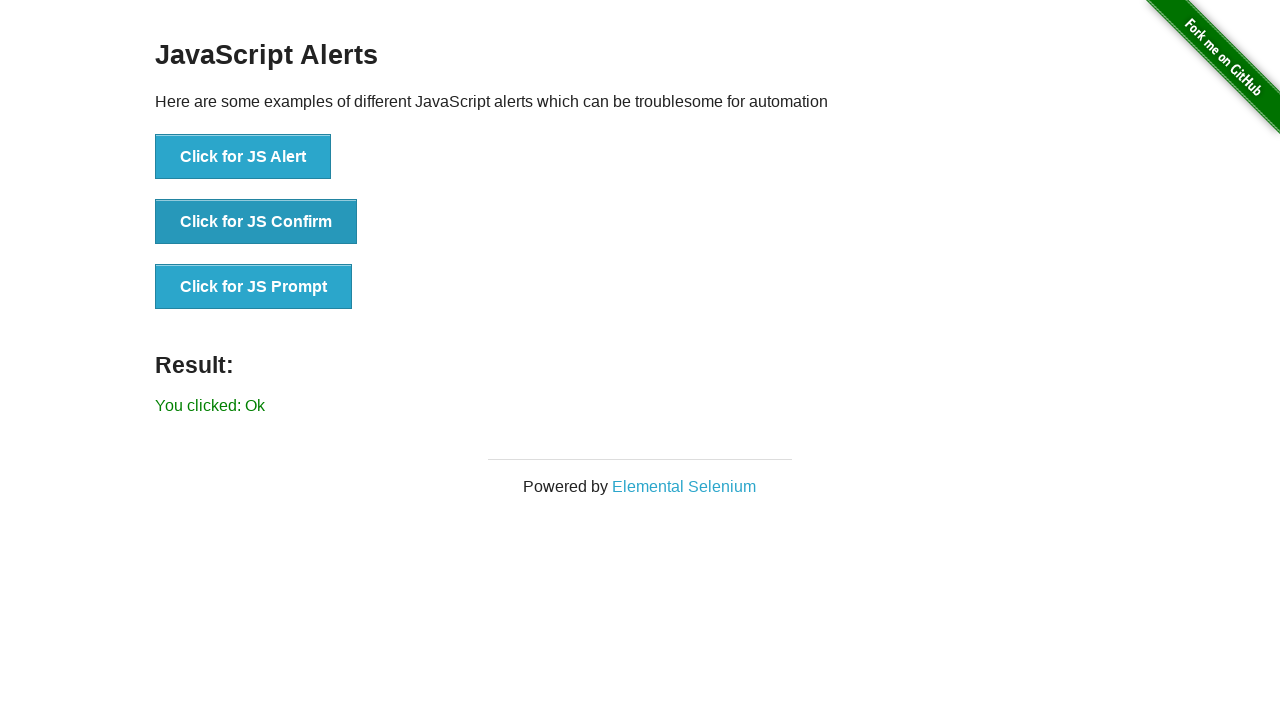

Waited for result message to appear
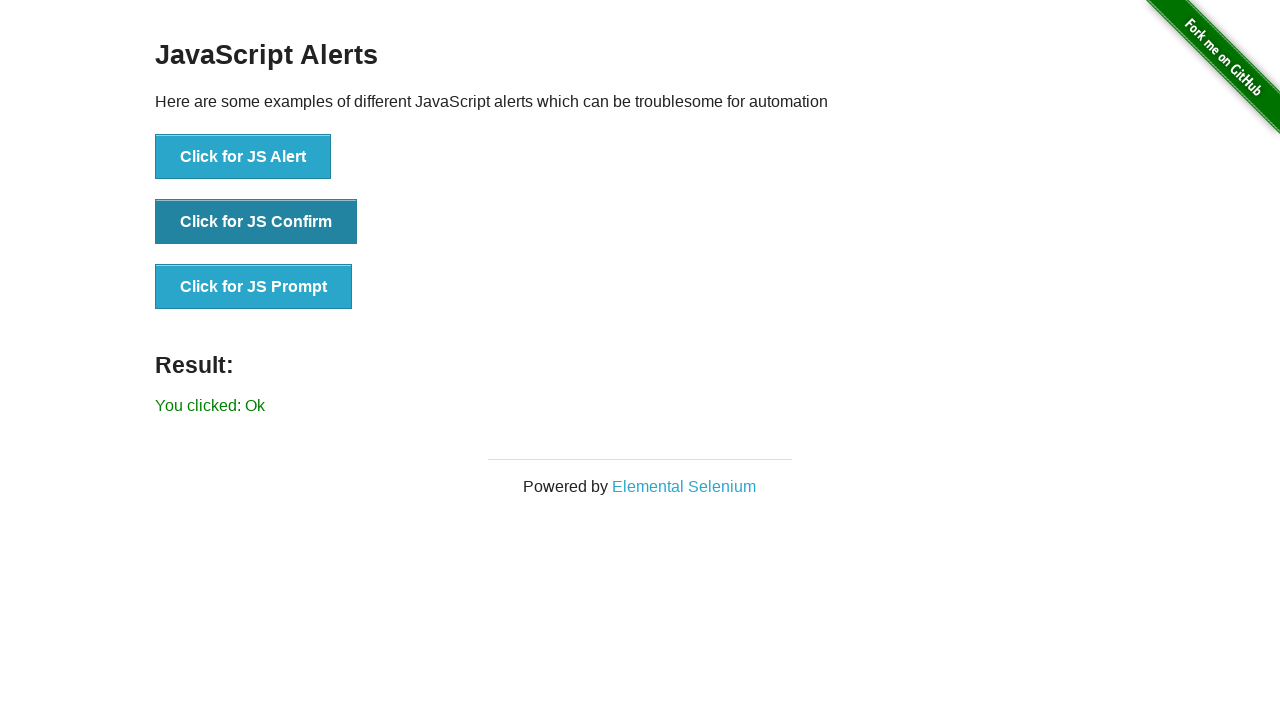

Verified result message shows 'You clicked: Ok'
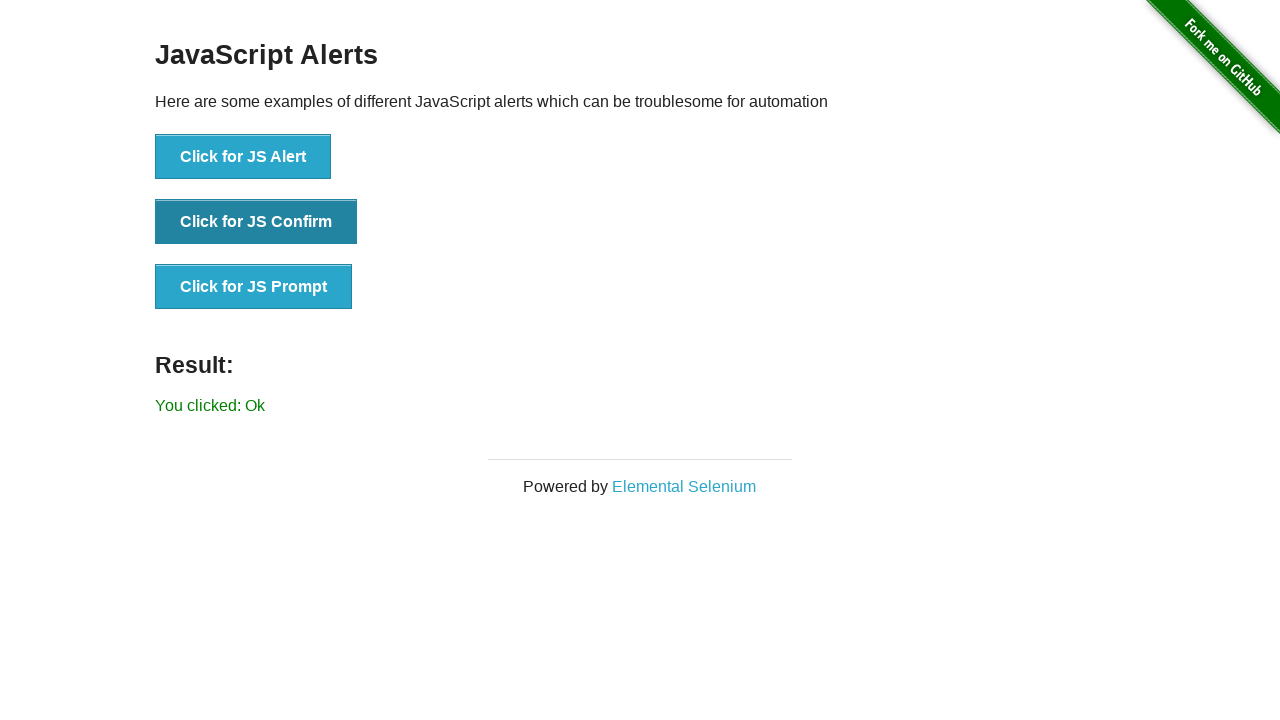

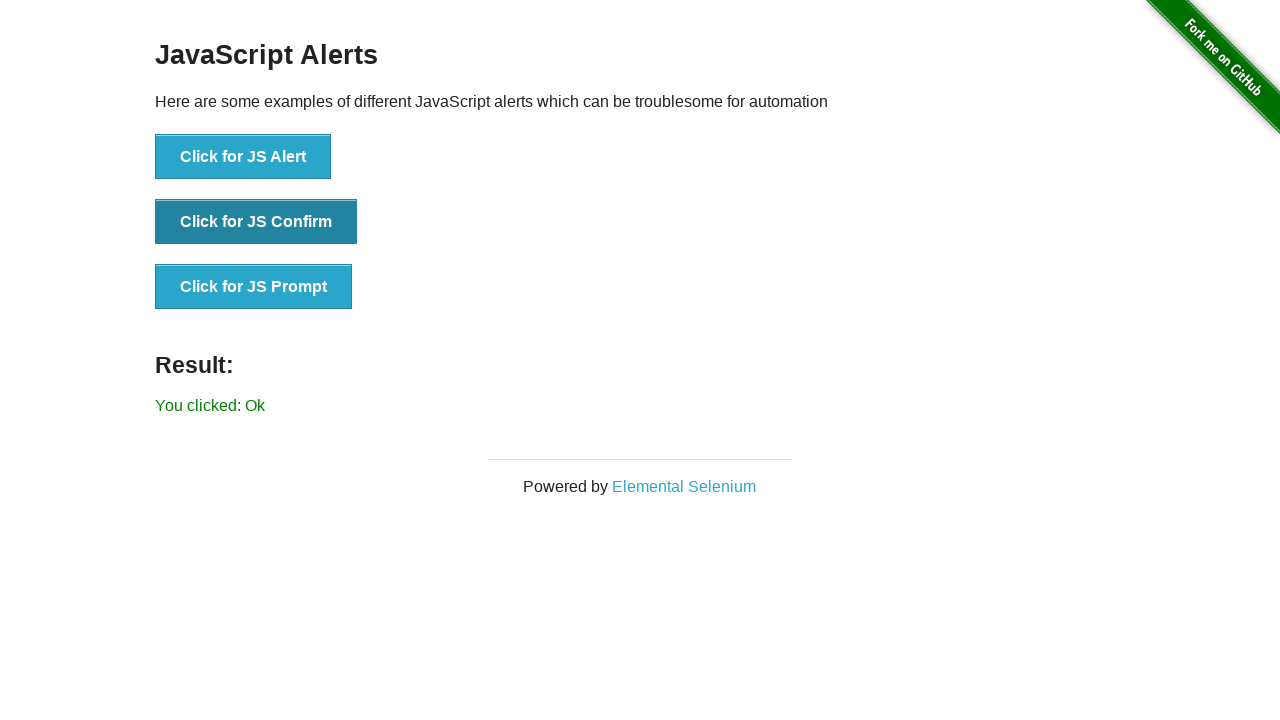